Tests that clicking the Search Languages footer link navigates to the search page

Starting URL: http://www.99-bottles-of-beer.net/

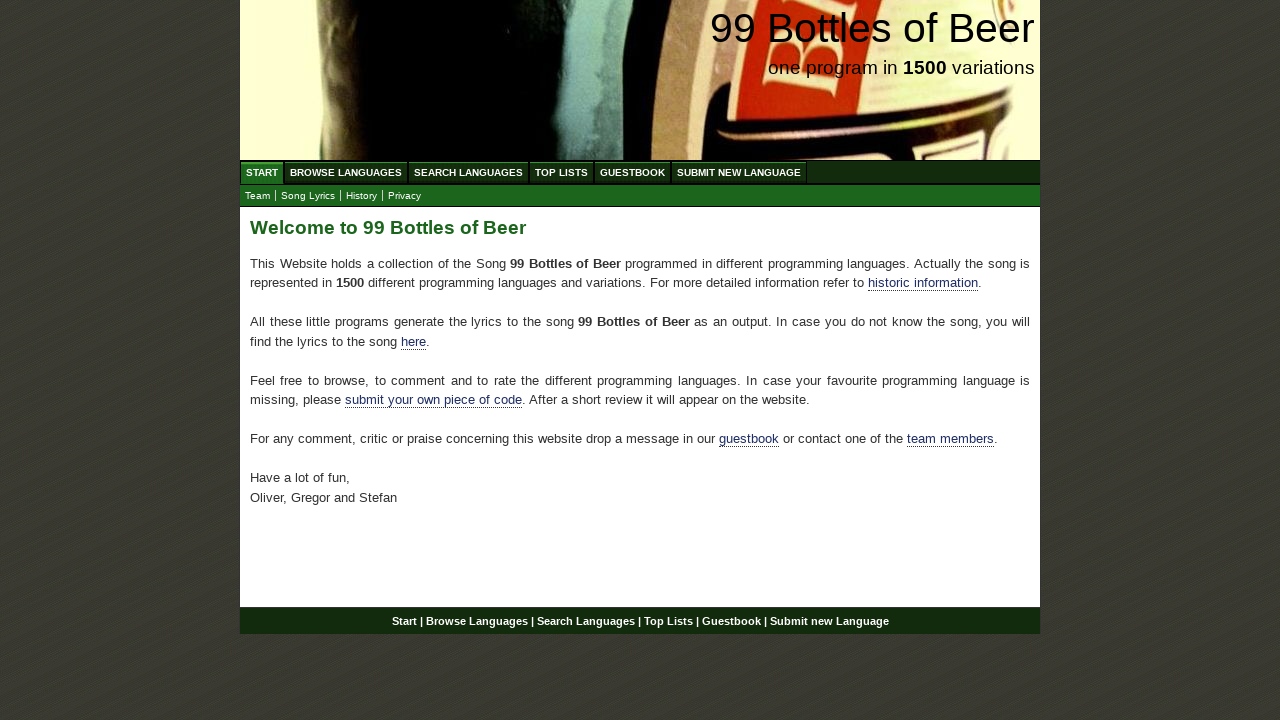

Clicked Search Languages footer link at (468, 172) on a:has-text('Search Languages')
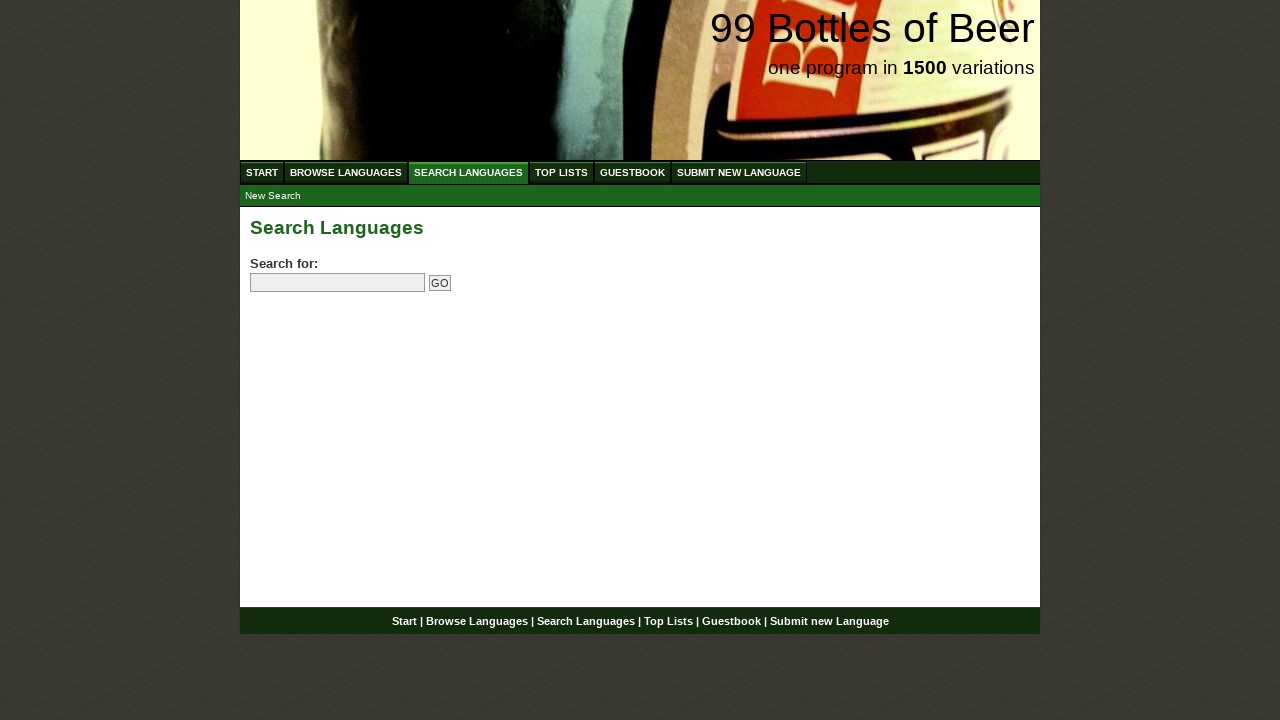

Waited for page to load after clicking Search Languages link
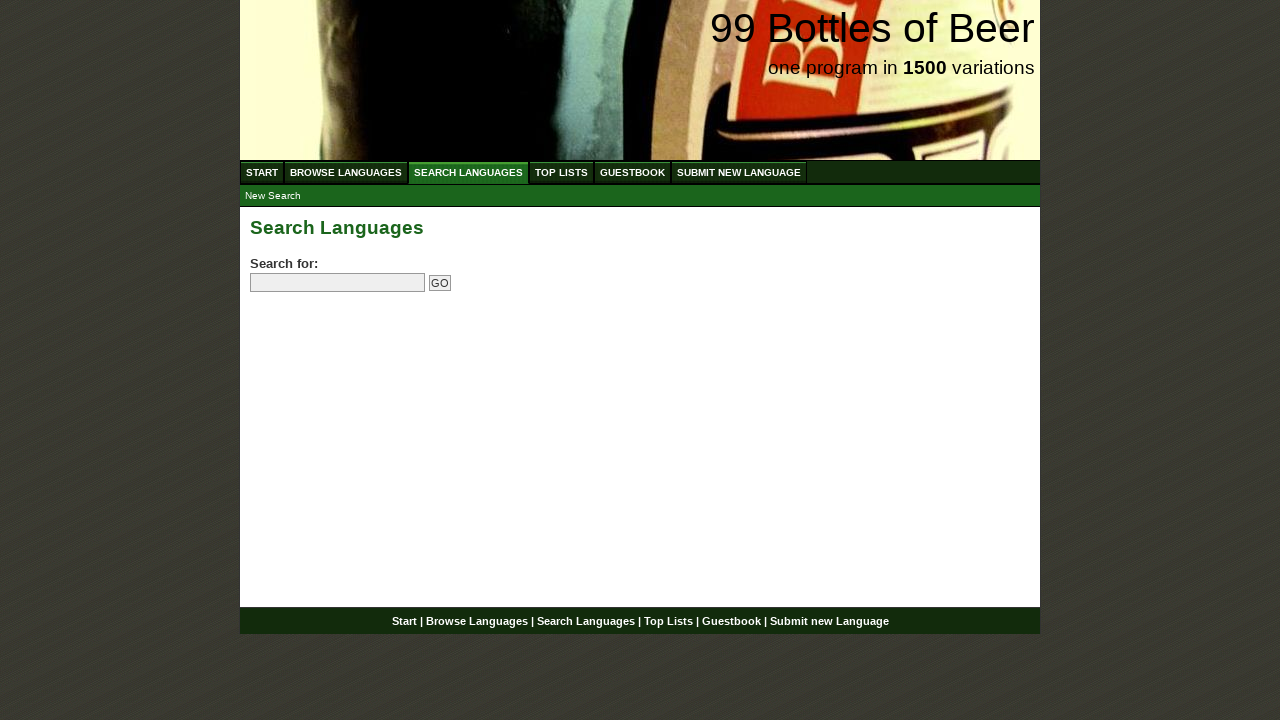

Verified that URL navigated to search page (http://www.99-bottles-of-beer.net/search.html)
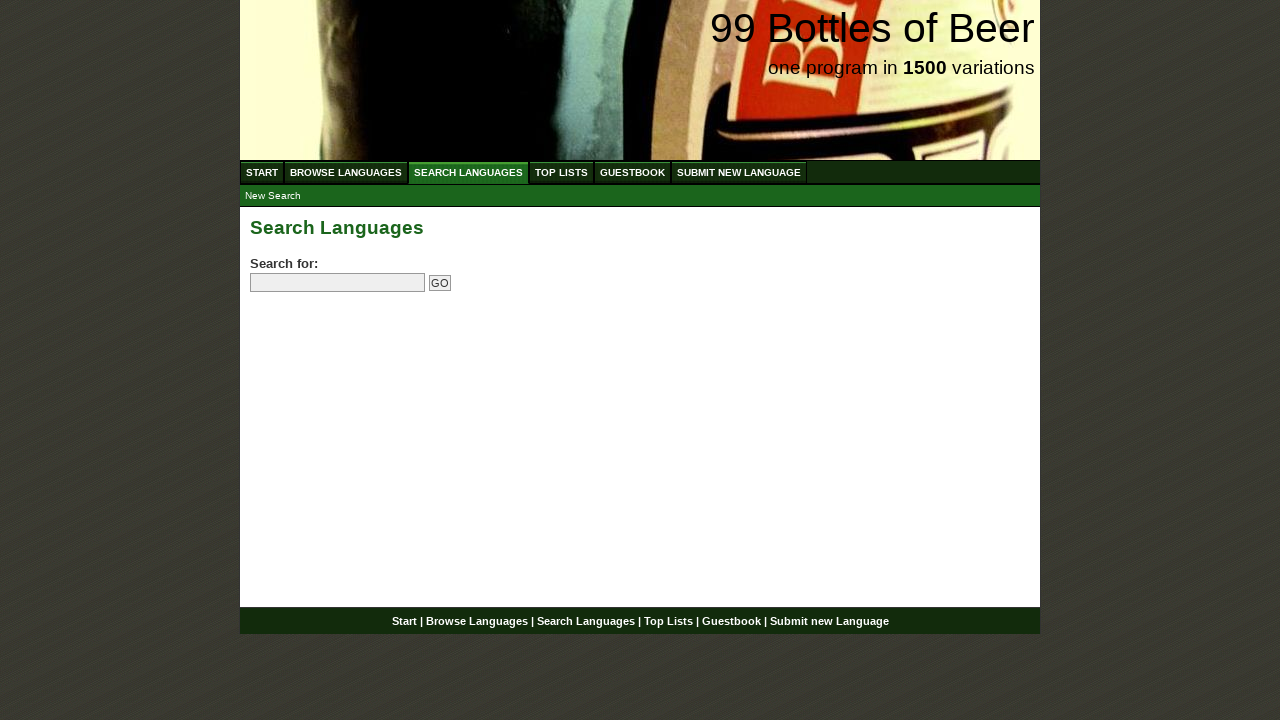

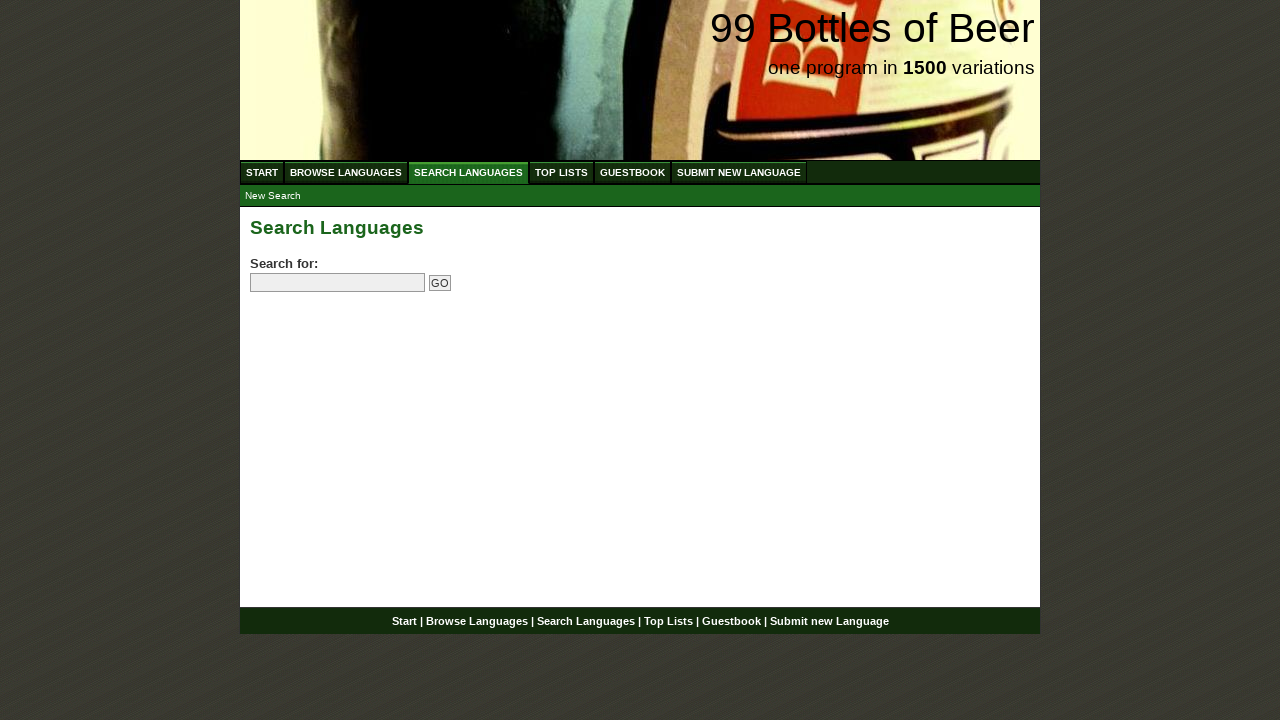